Tests page scrolling functionality by navigating to a Selenium practice demo page and scrolling down 8000 pixels using JavaScript executor

Starting URL: https://www.techlistic.com/p/demo-selenium-practice.html

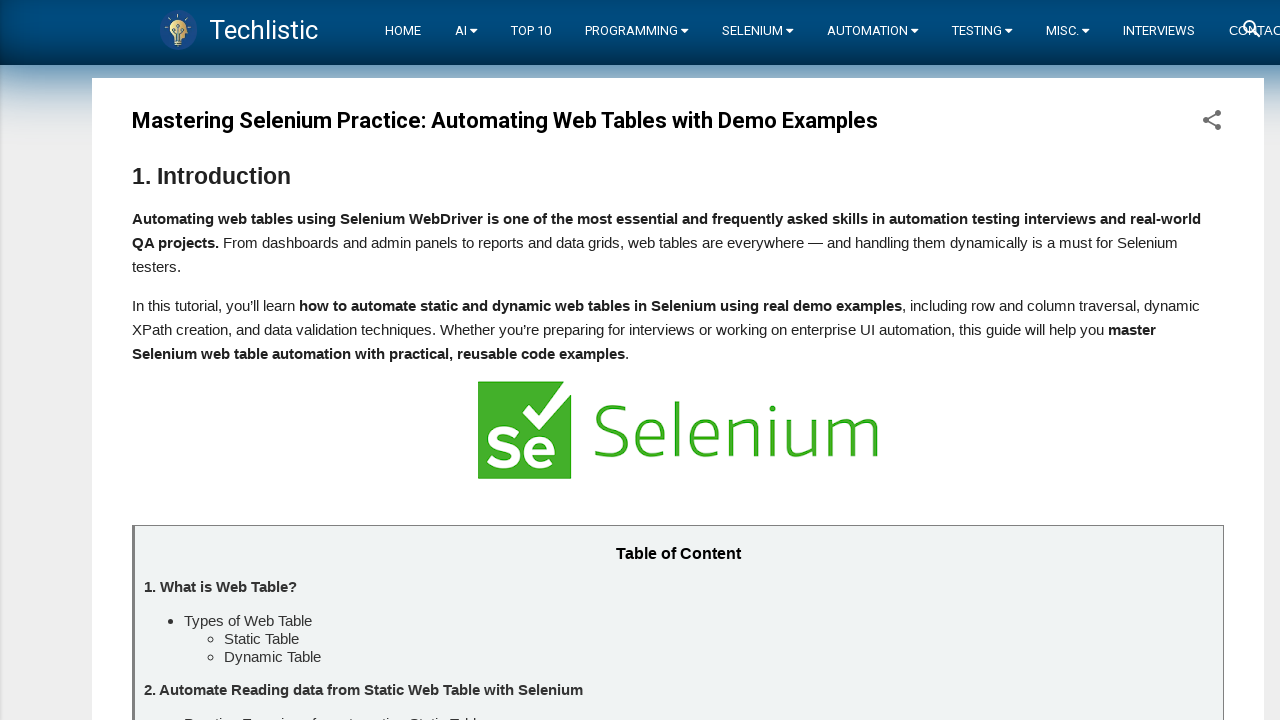

Navigated to Selenium practice demo page
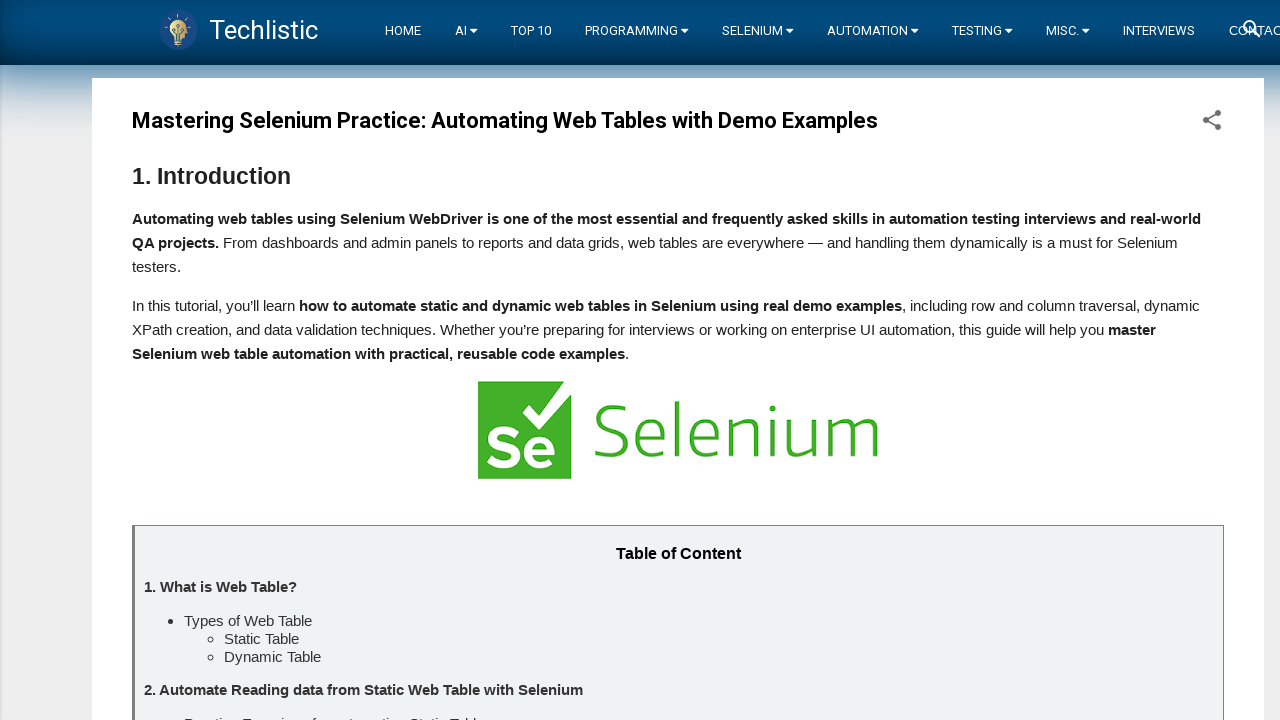

Scrolled down 8000 pixels using JavaScript executor
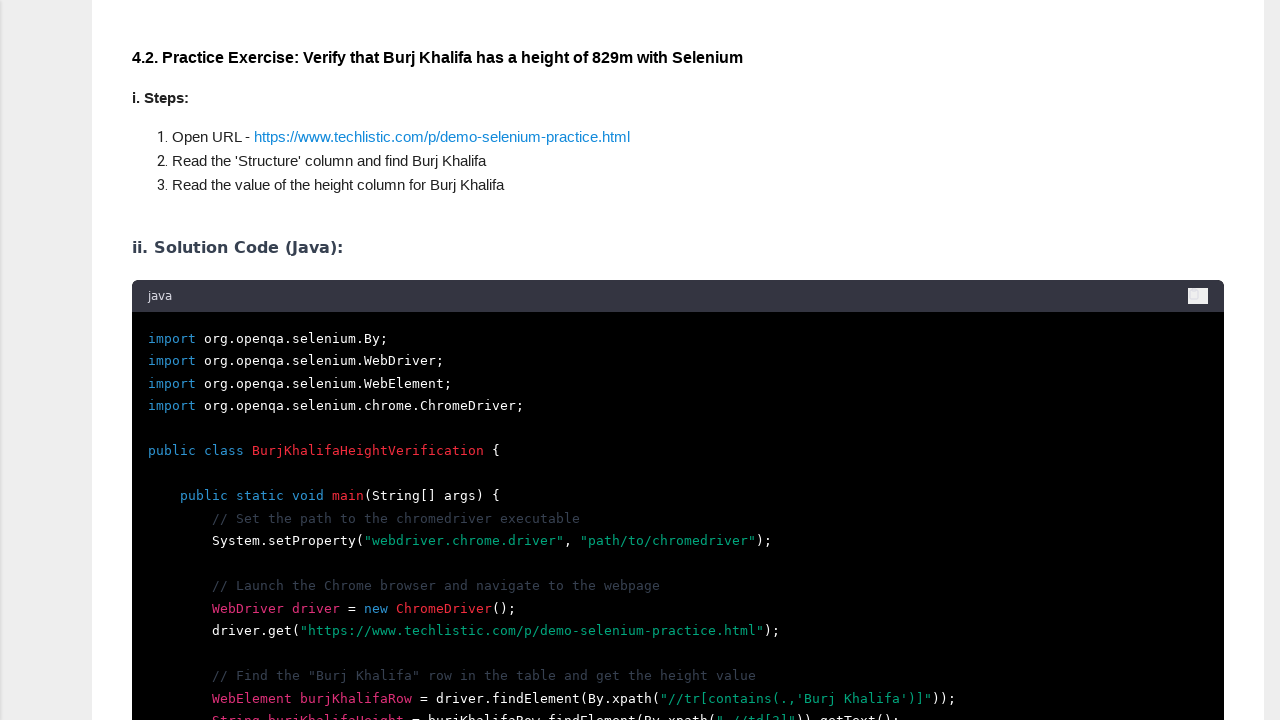

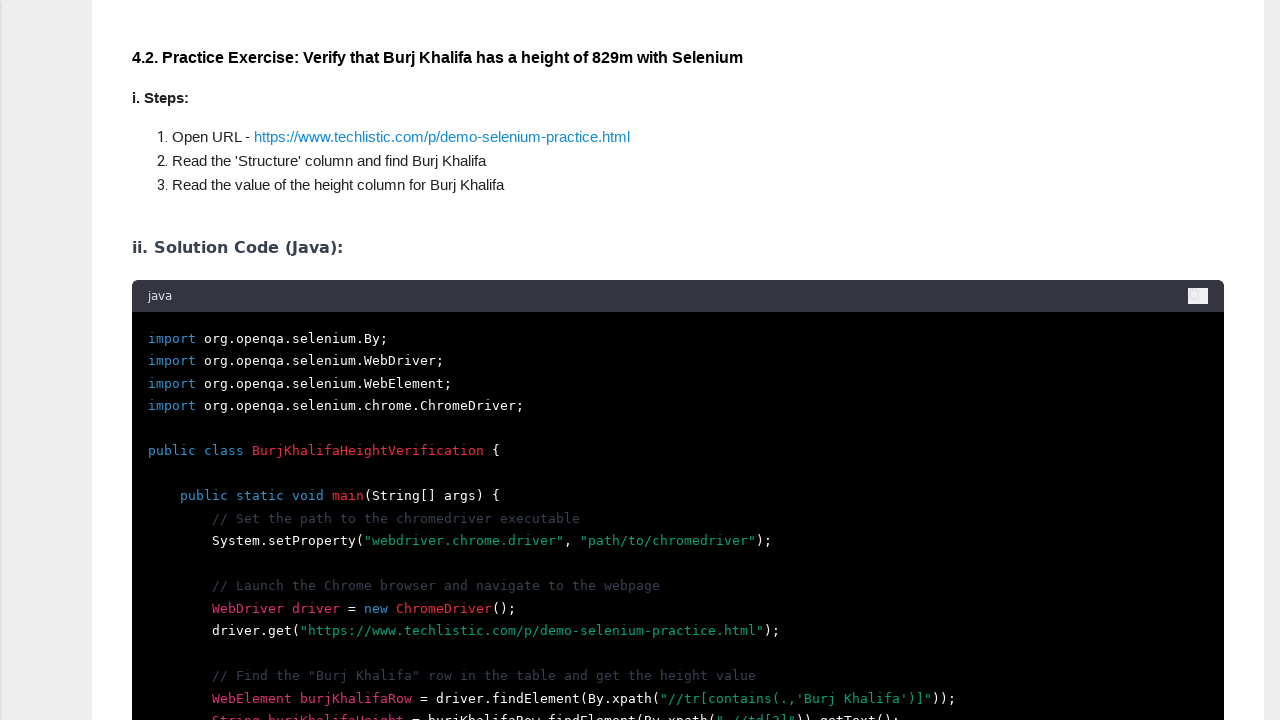